Verifies that clicking the registration link displays the sign-up page with the expected heading

Starting URL: https://parabank.parasoft.com/parabank/index.htm

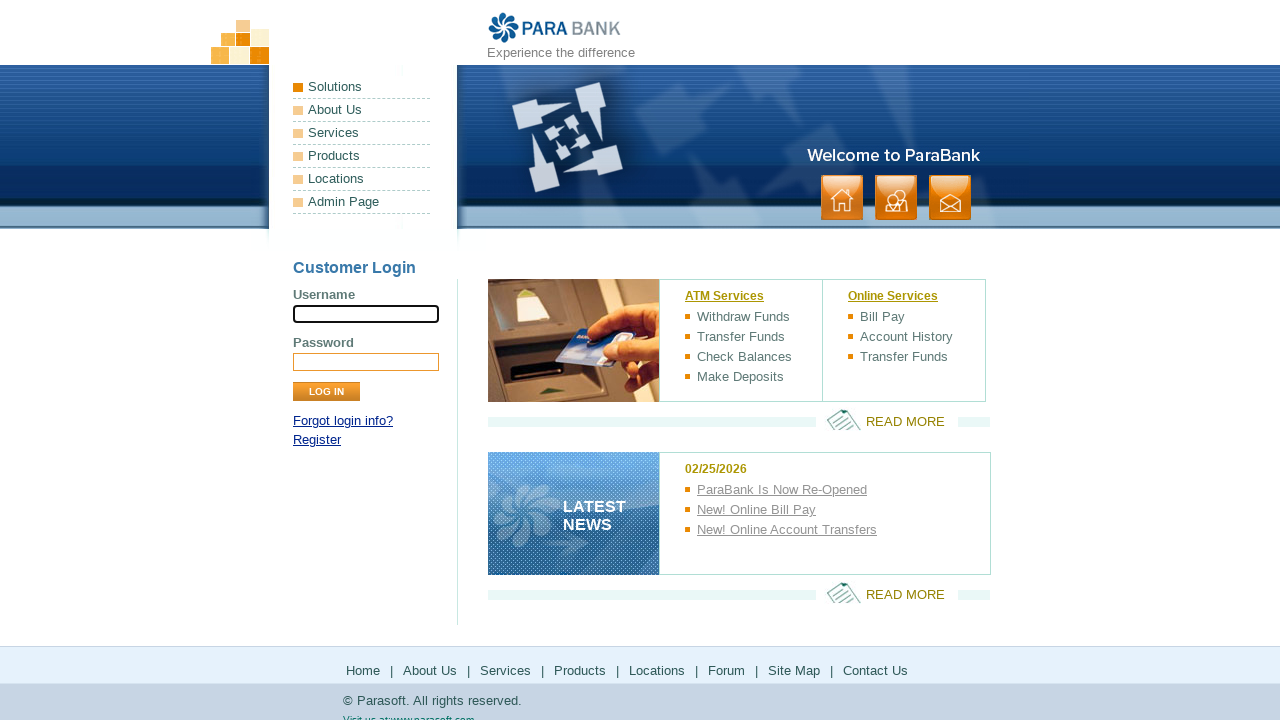

Clicked registration link in login panel at (317, 440) on xpath=//div[@id='loginPanel']/p[2]/a
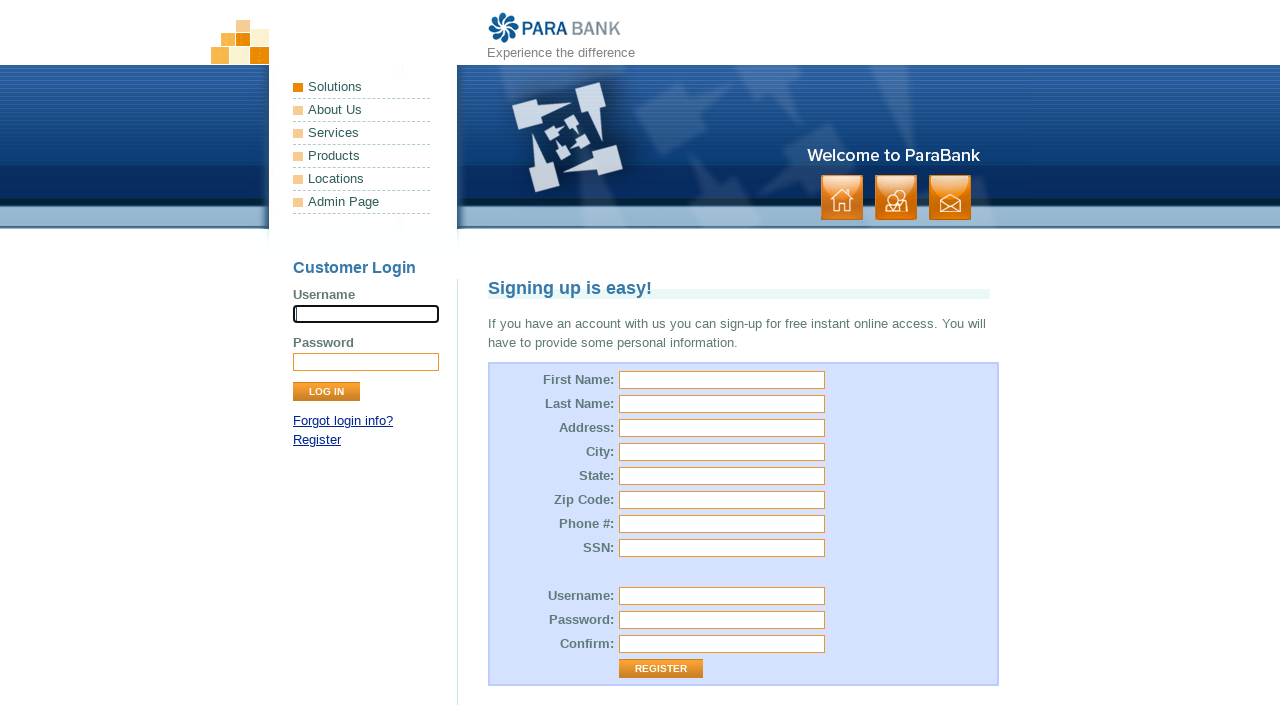

Sign-up page heading became visible
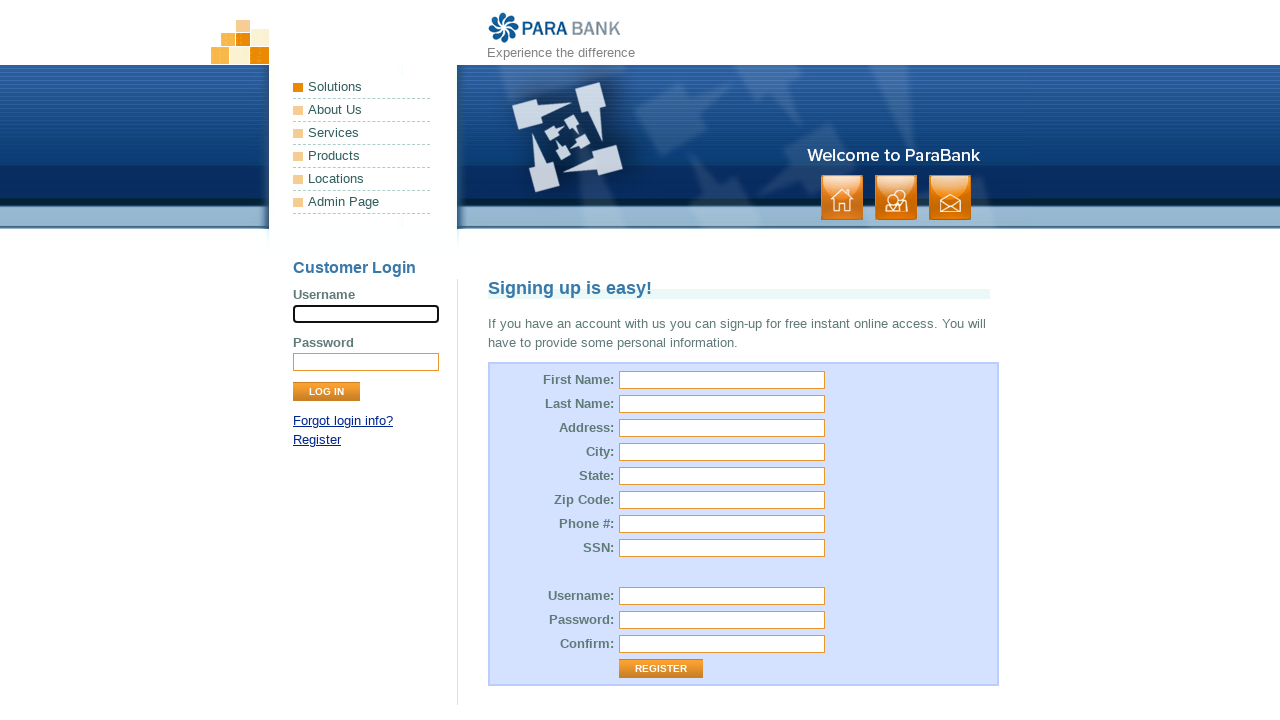

Verified that sign-up page heading contains 'Signing up is easy!'
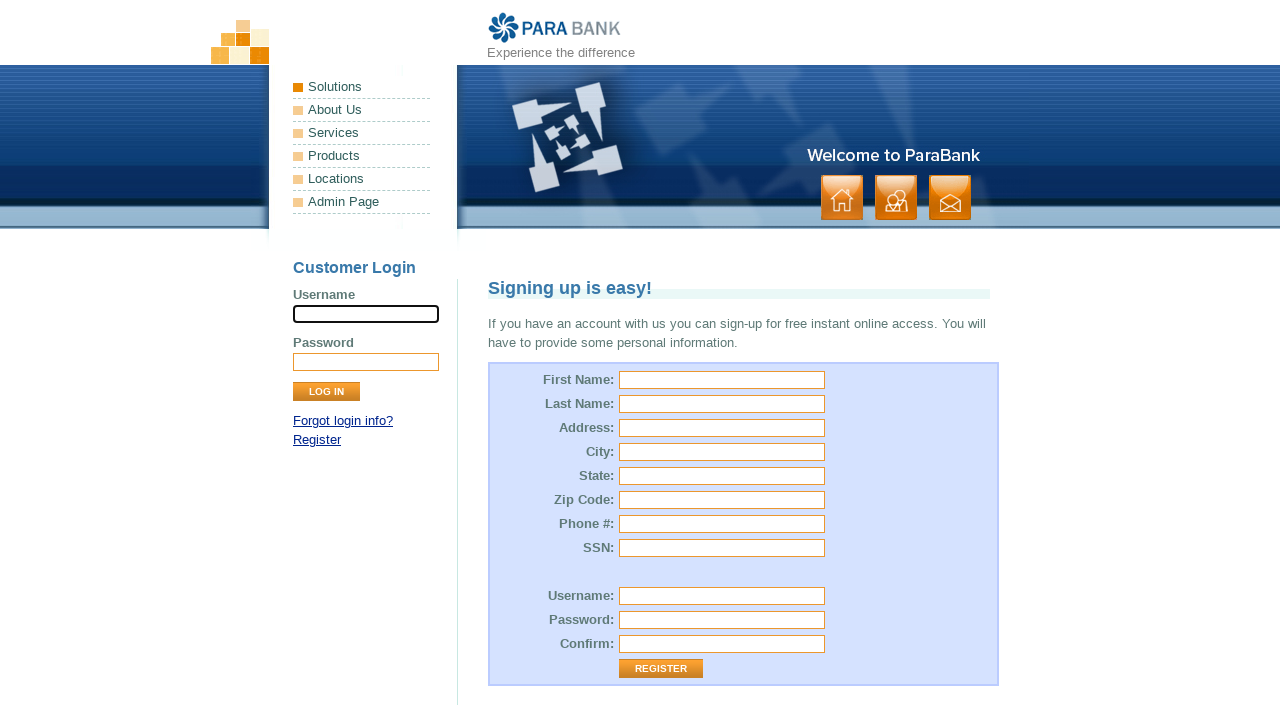

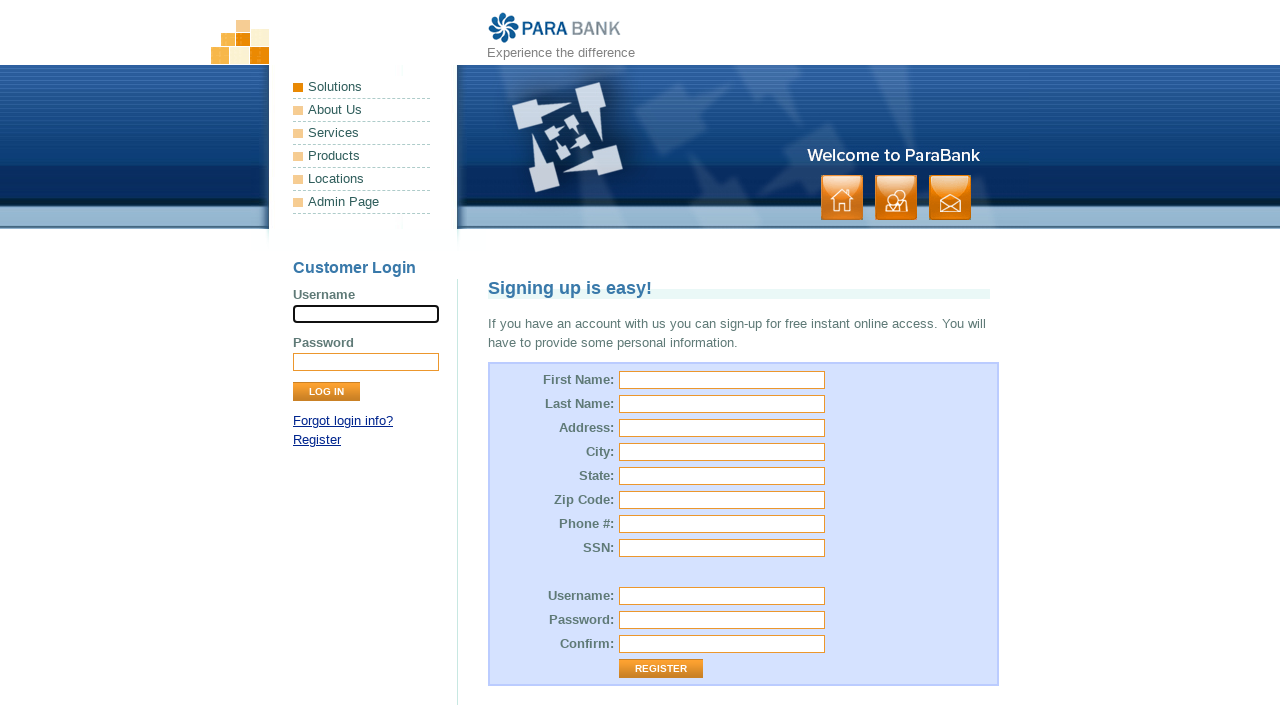